Fills out a multi-field form including text inputs, radio buttons, and checkboxes for personal information

Starting URL: https://formy-project.herokuapp.com/form

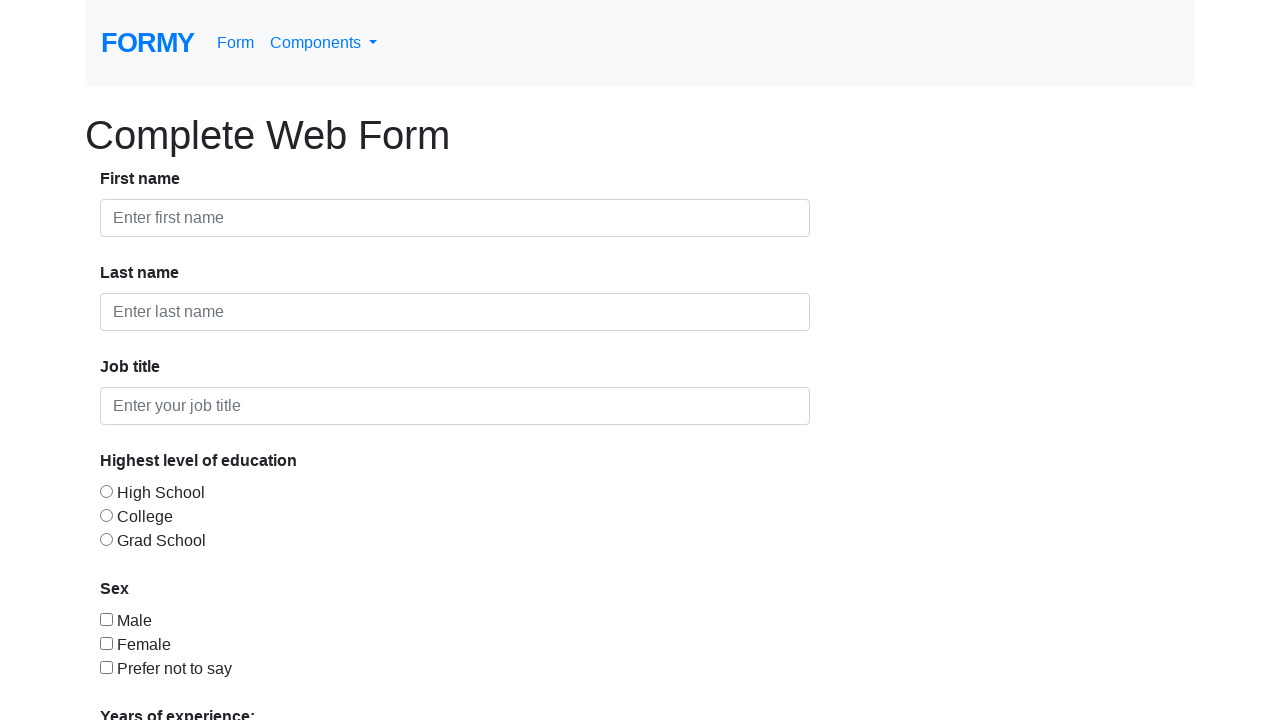

Filled first name field with 'john' on input#first-name
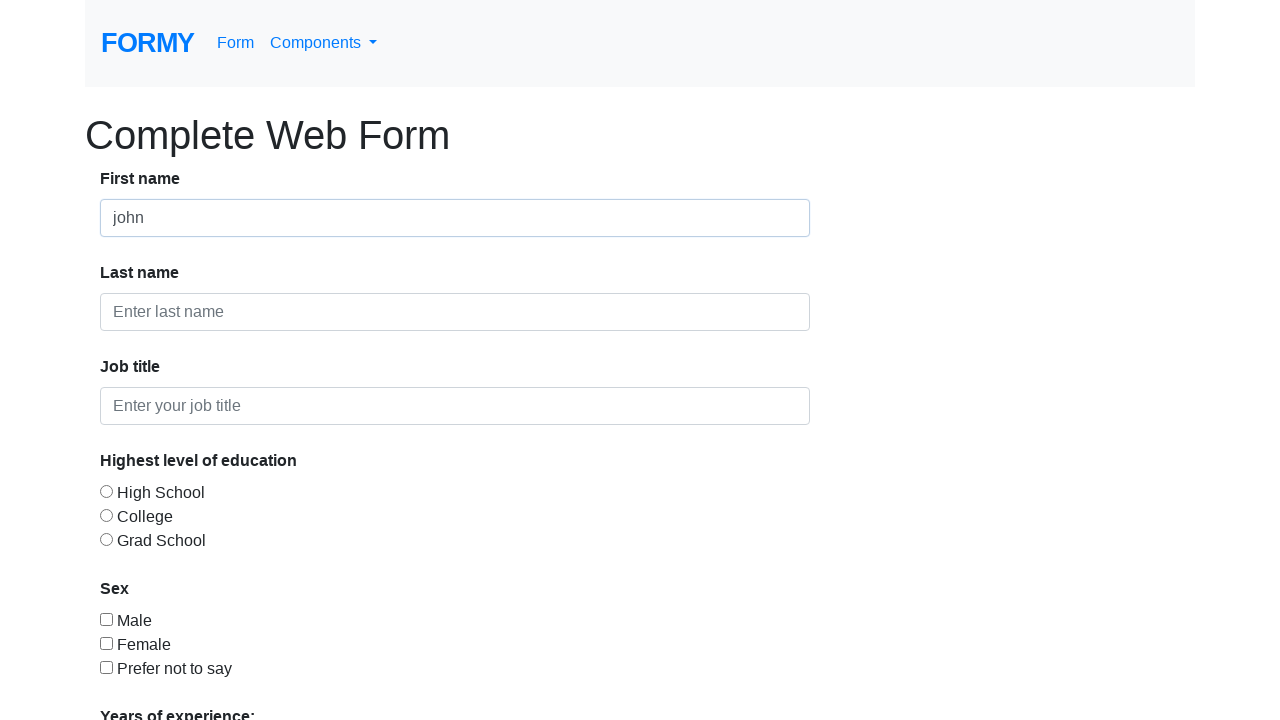

Filled last name field with 'Doe' on input#last-name
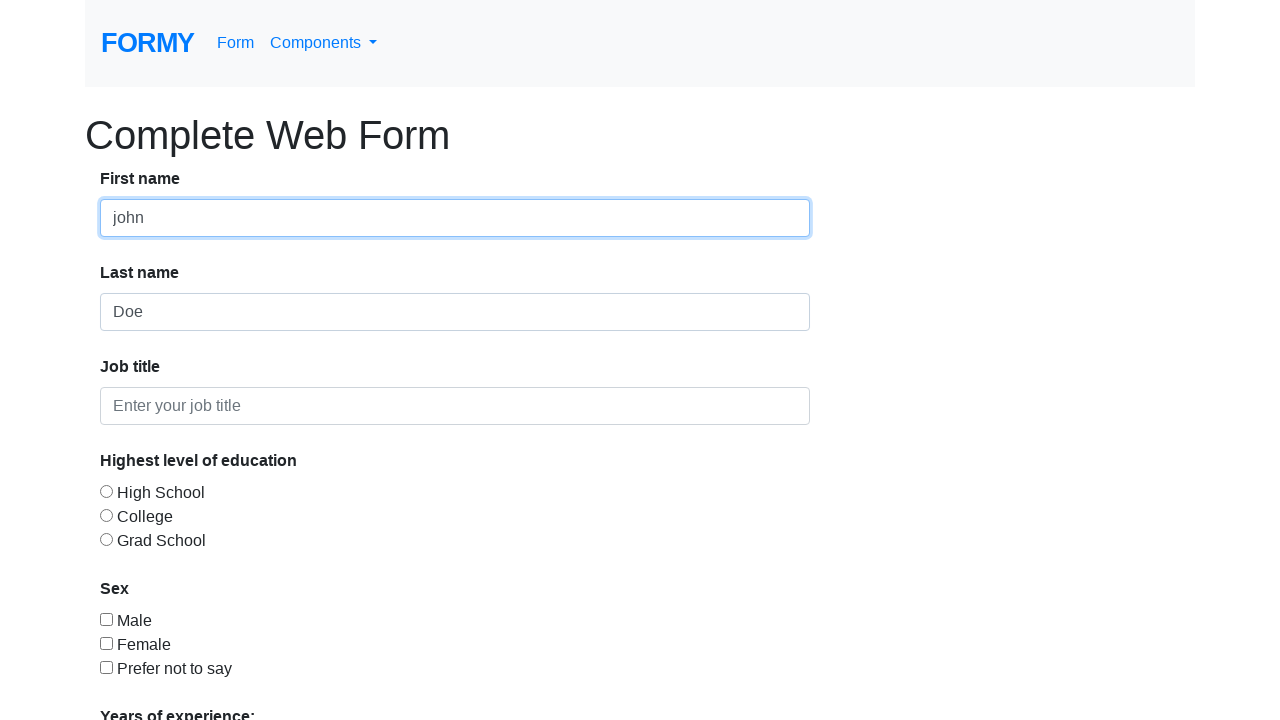

Filled job title field with 'QA Engineer' on input#job-title
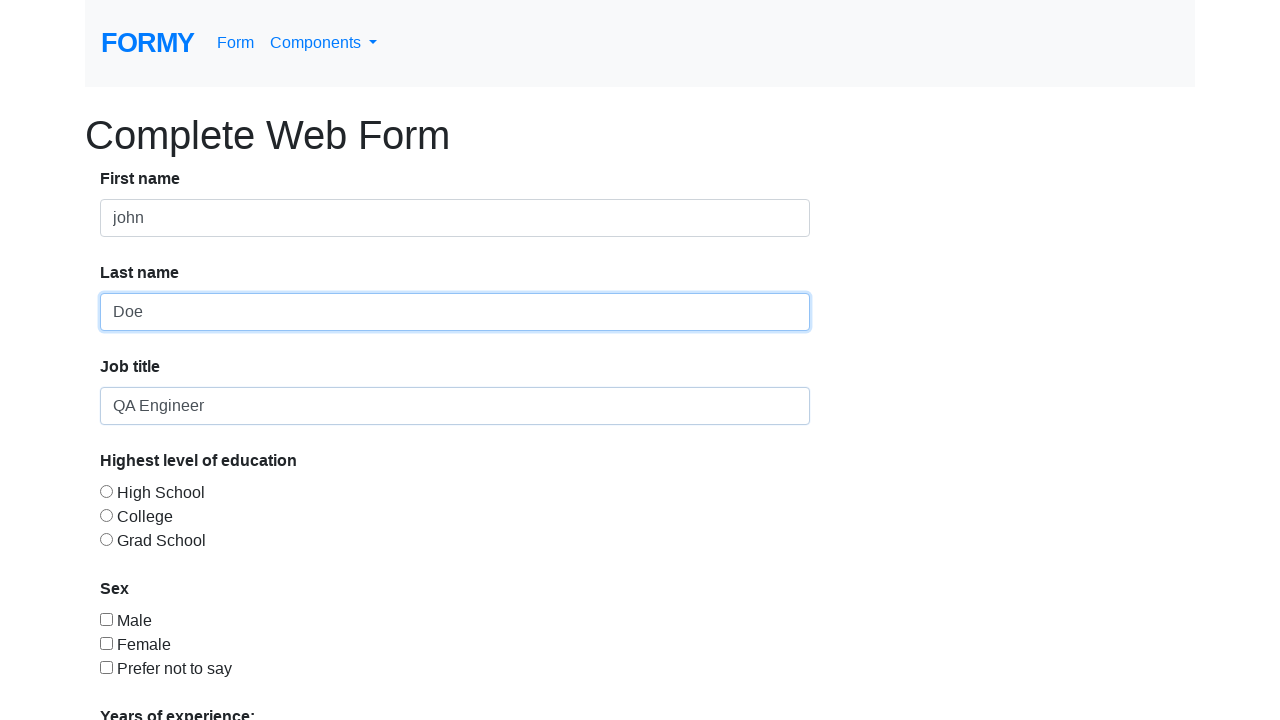

Selected education level radio button at (106, 515) on input#radio-button-2
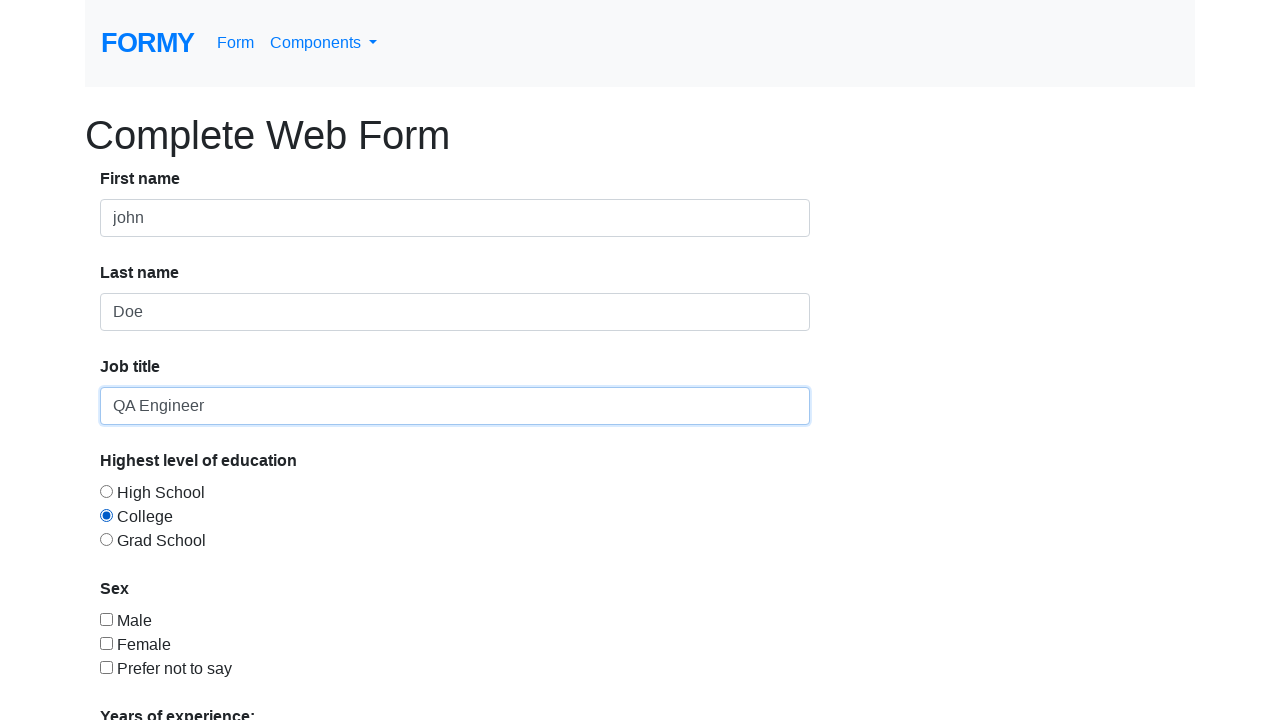

Checked first gender checkbox at (106, 619) on input#checkbox-1
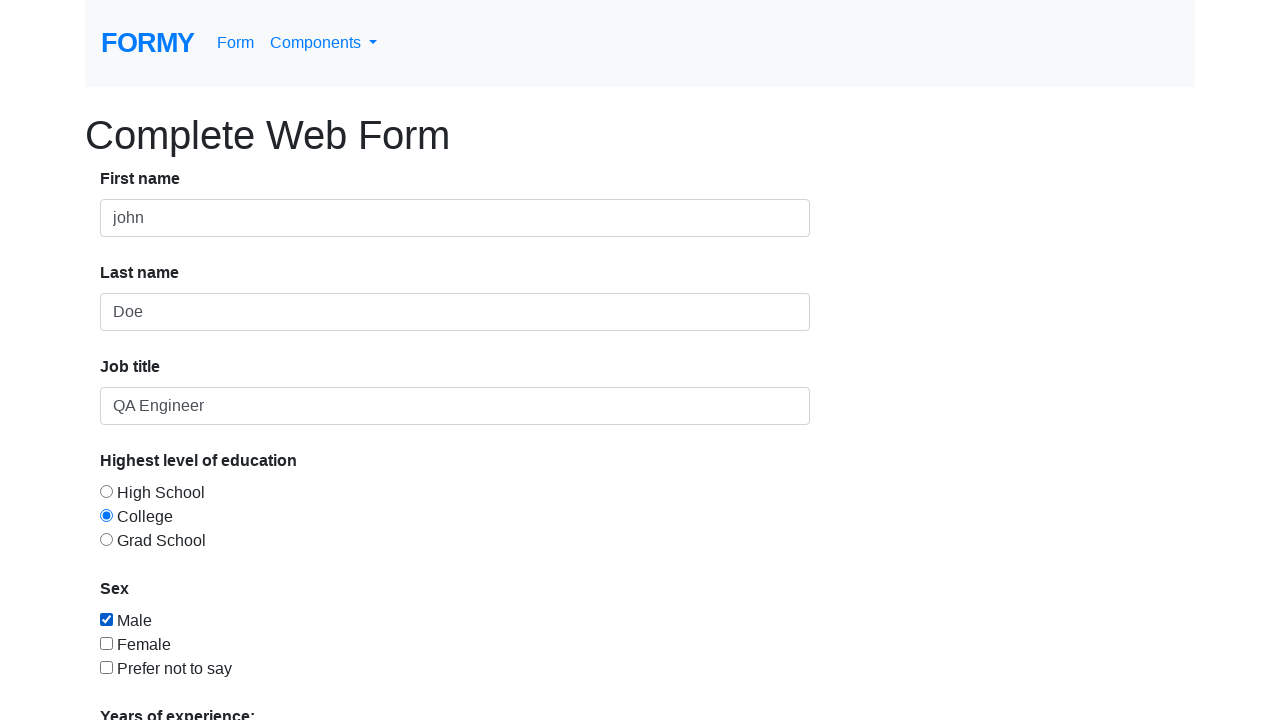

Checked second gender checkbox at (106, 643) on input#checkbox-2
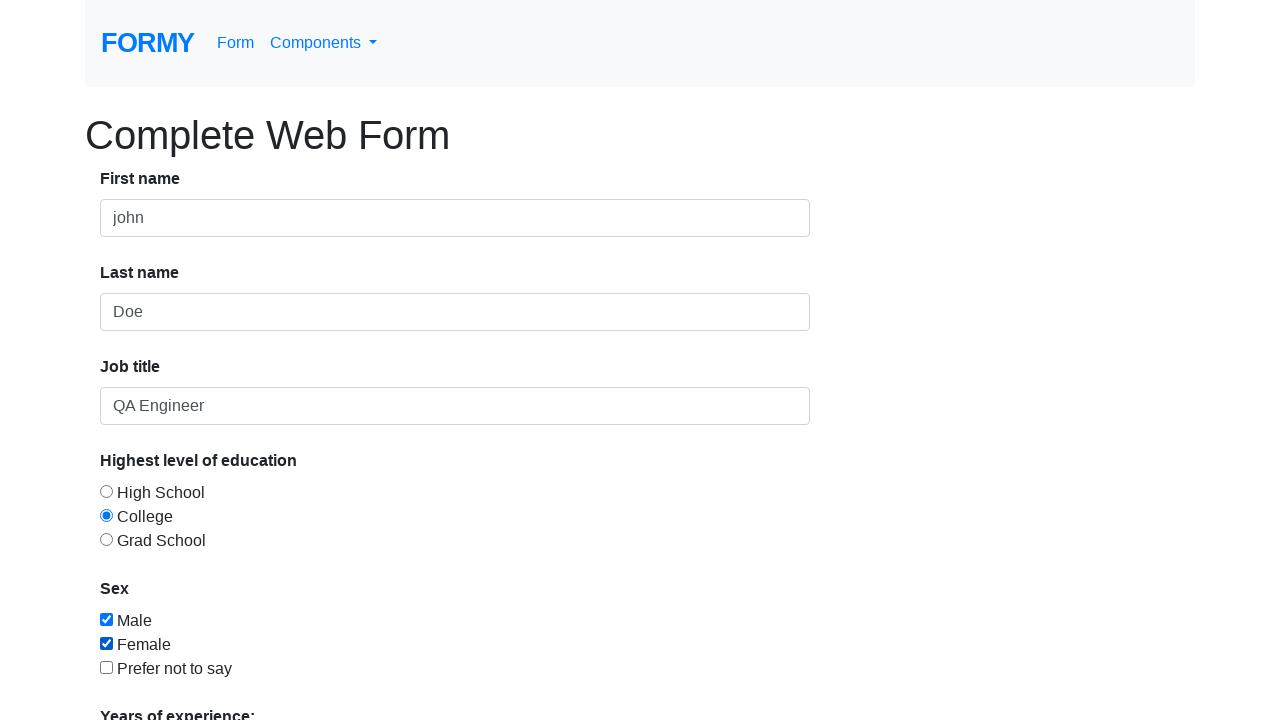

Scrolled down the page by 200 pixels
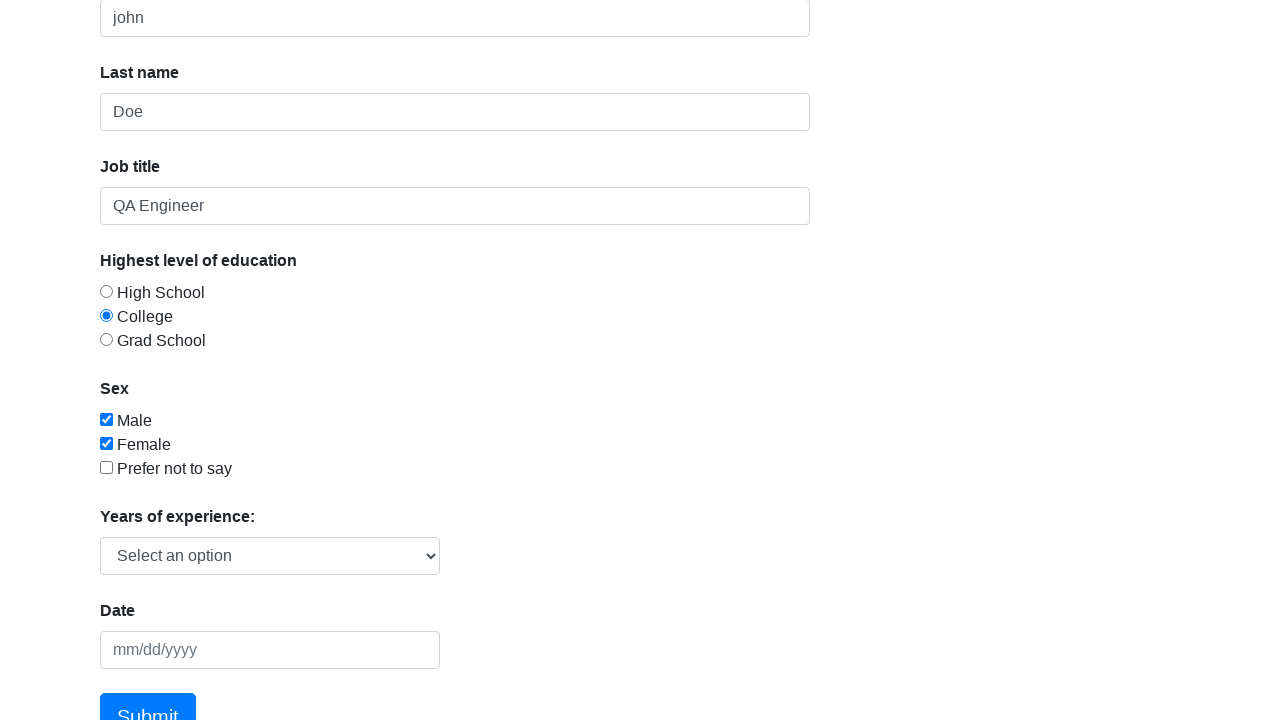

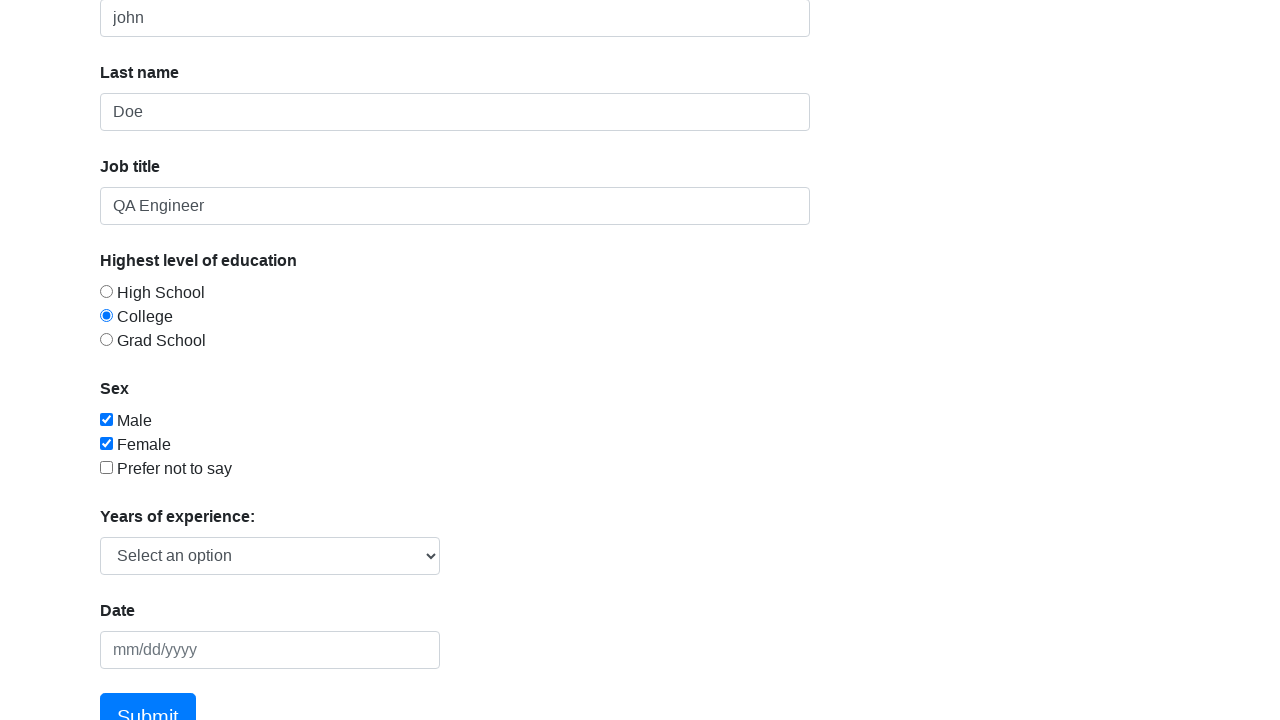